Tests the context menu functionality by clicking a link, right-clicking on a designated area to trigger a context menu, and verifying the alert message that appears.

Starting URL: https://the-internet.herokuapp.com/

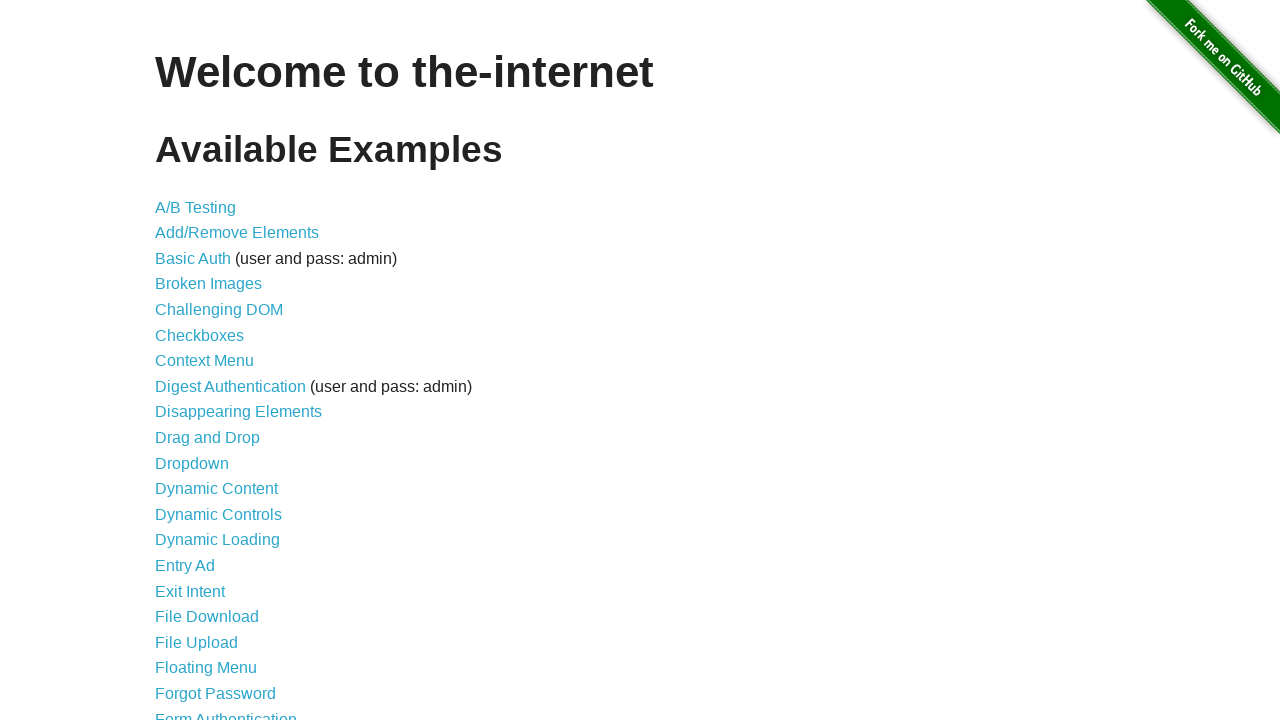

Clicked on the Context Menu link at (204, 361) on xpath=//a[text()='Context Menu']
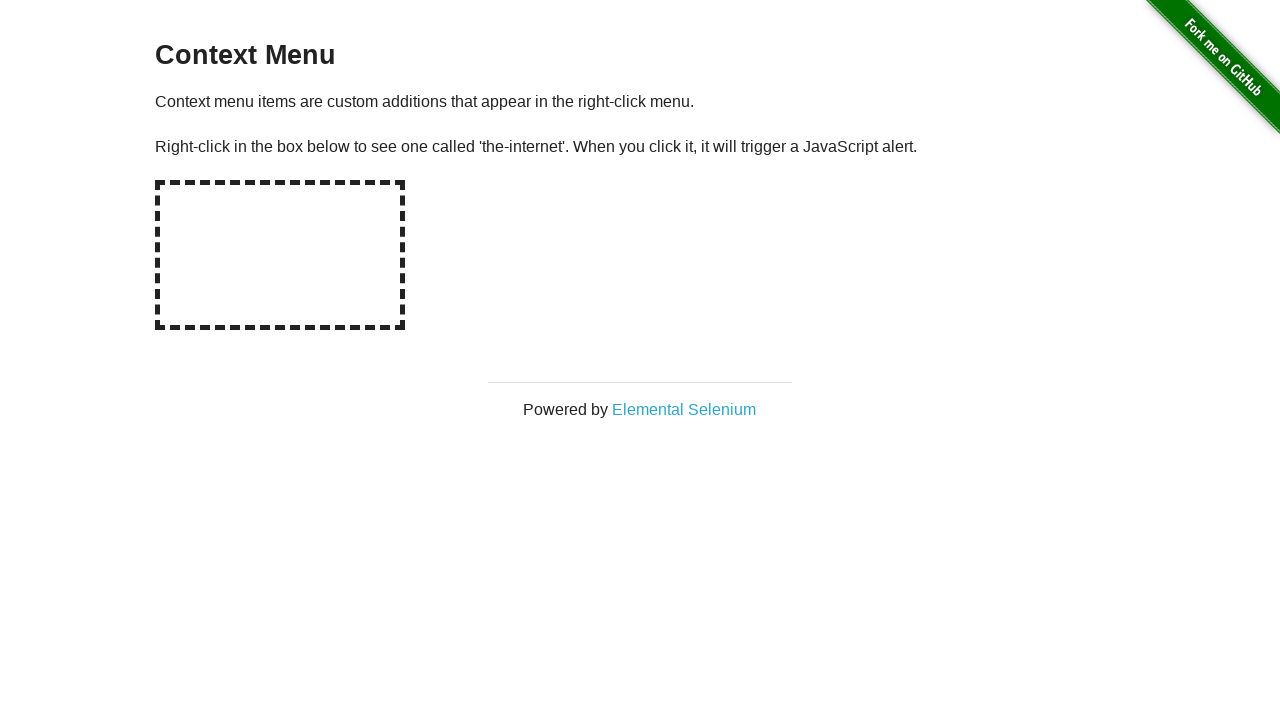

Right-clicked on the hot-spot area to trigger context menu at (280, 255) on #hot-spot
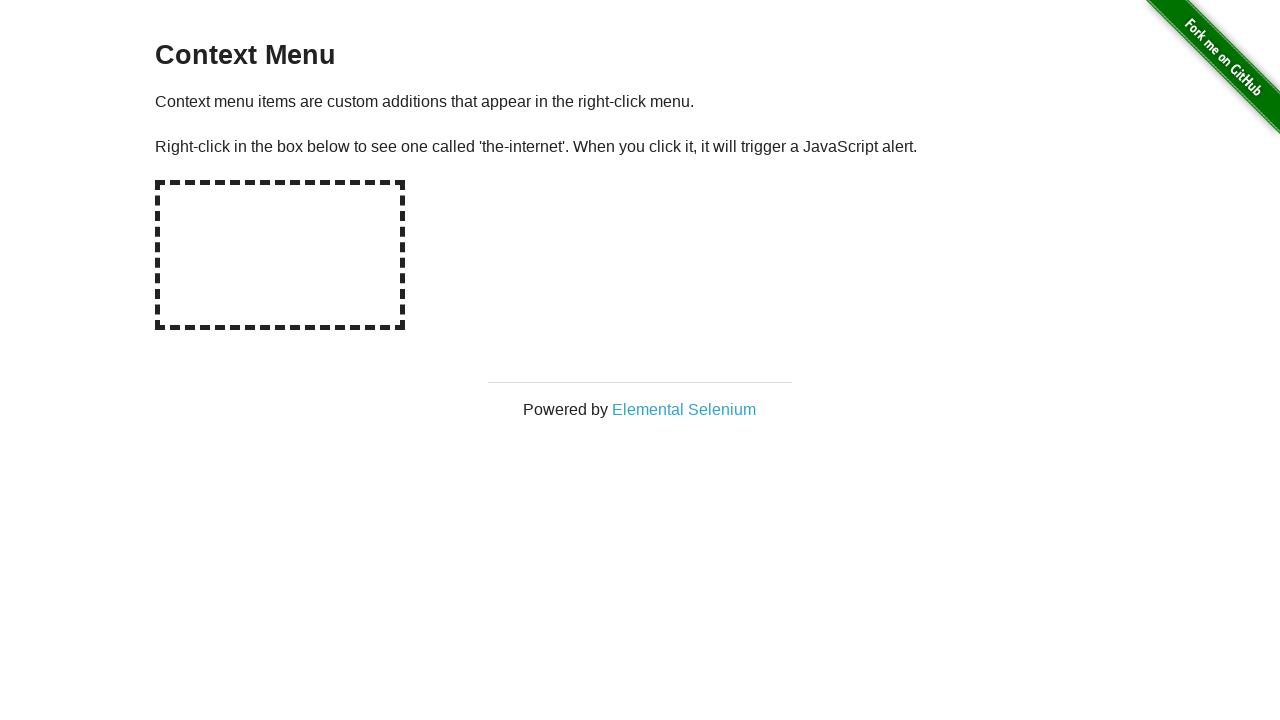

Set up dialog handler to capture and accept alert messages
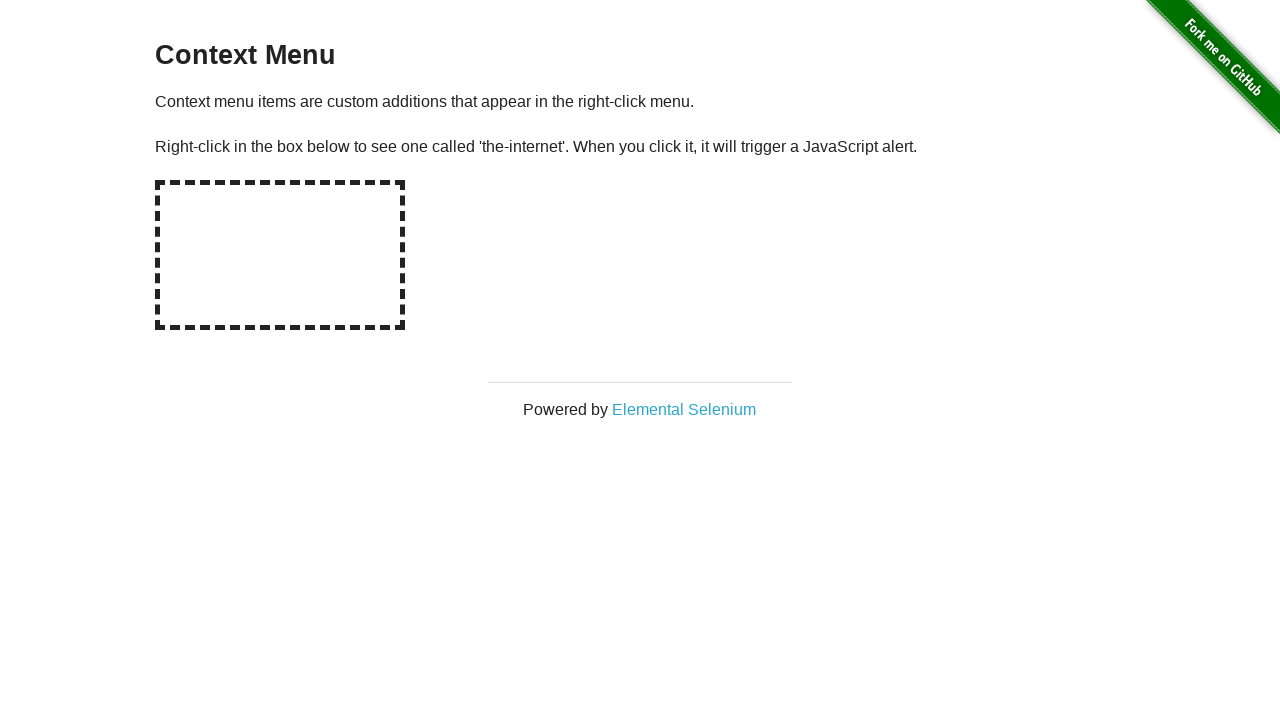

Right-clicked on the hot-spot area again to trigger the alert dialog at (280, 255) on #hot-spot
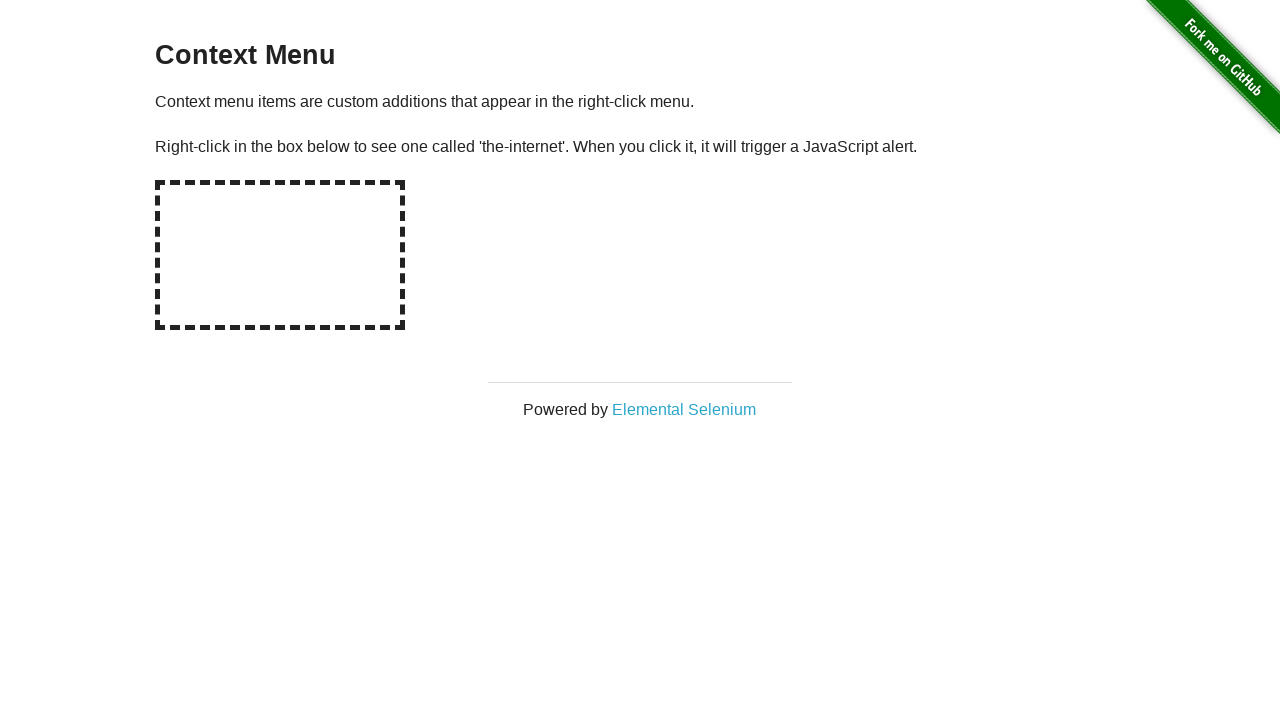

Waited for dialog to be processed
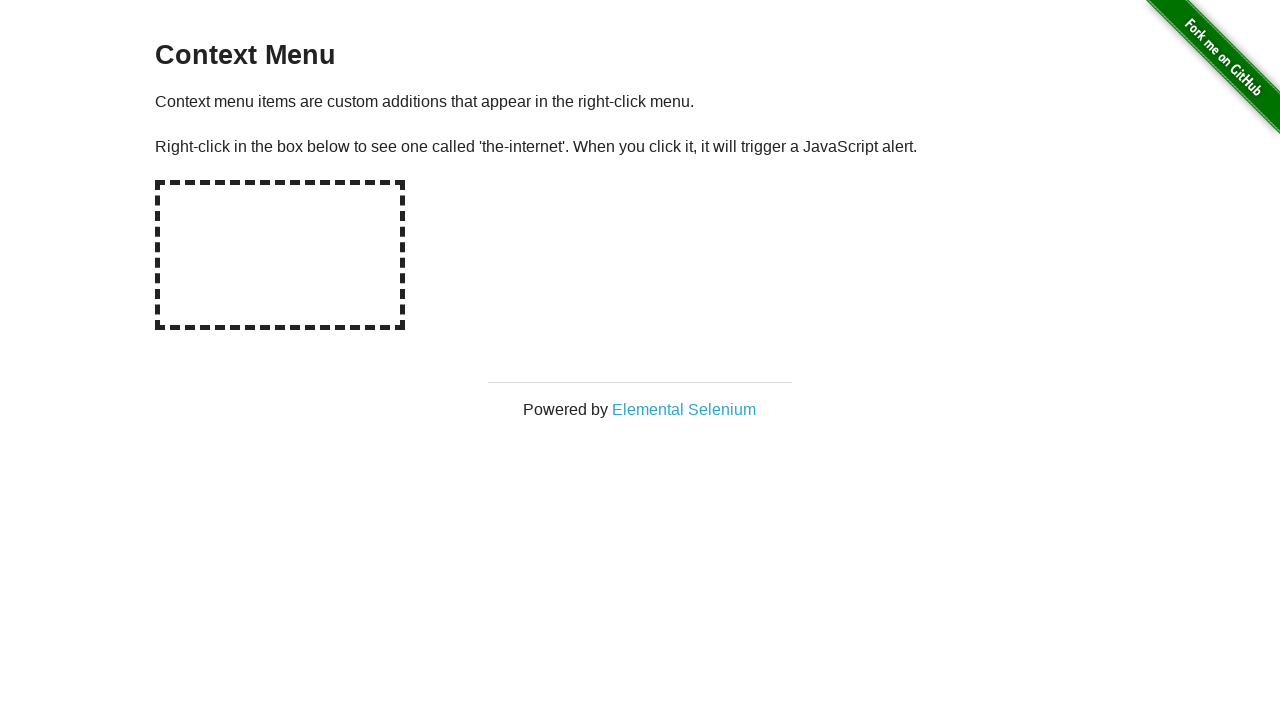

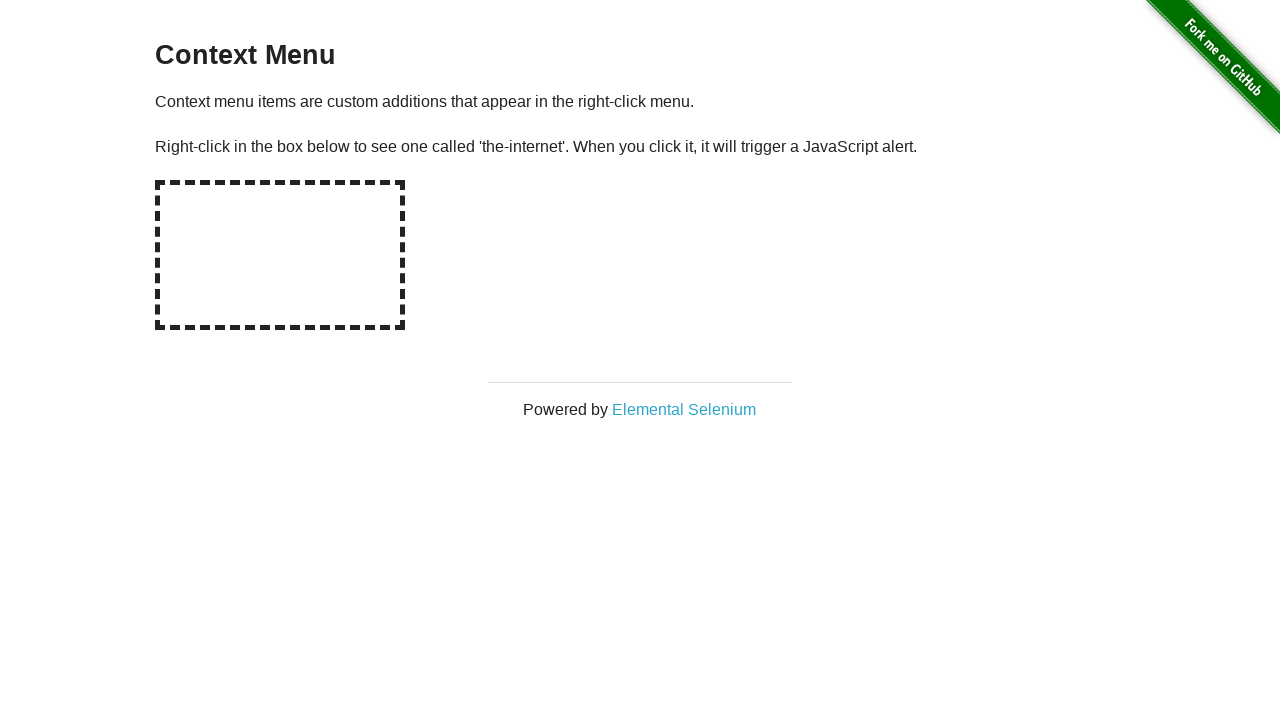